Tests date picker functionality by clicking on a date of birth field and selecting a specific date (June 23, 1996) using month/year dropdowns and date selection.

Starting URL: https://www.dummyticket.com/dummy-ticket-for-visa-application/

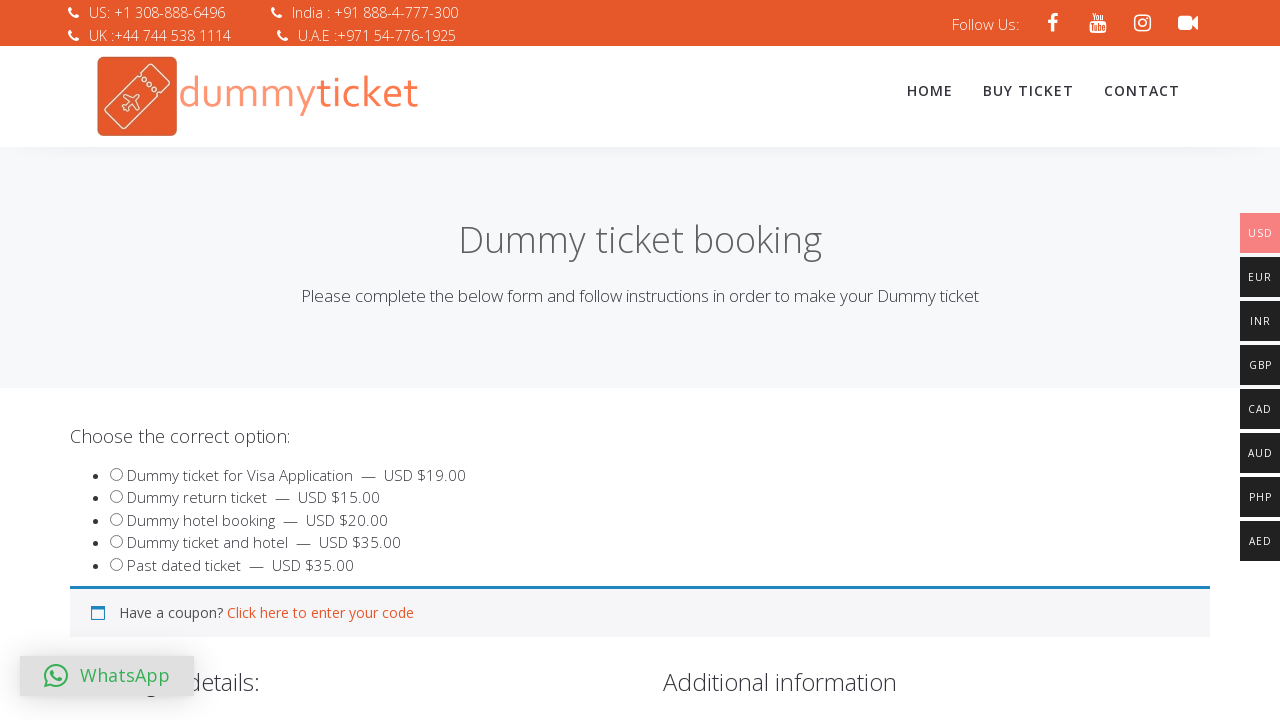

Clicked on date of birth field to open date picker at (344, 360) on input#dob
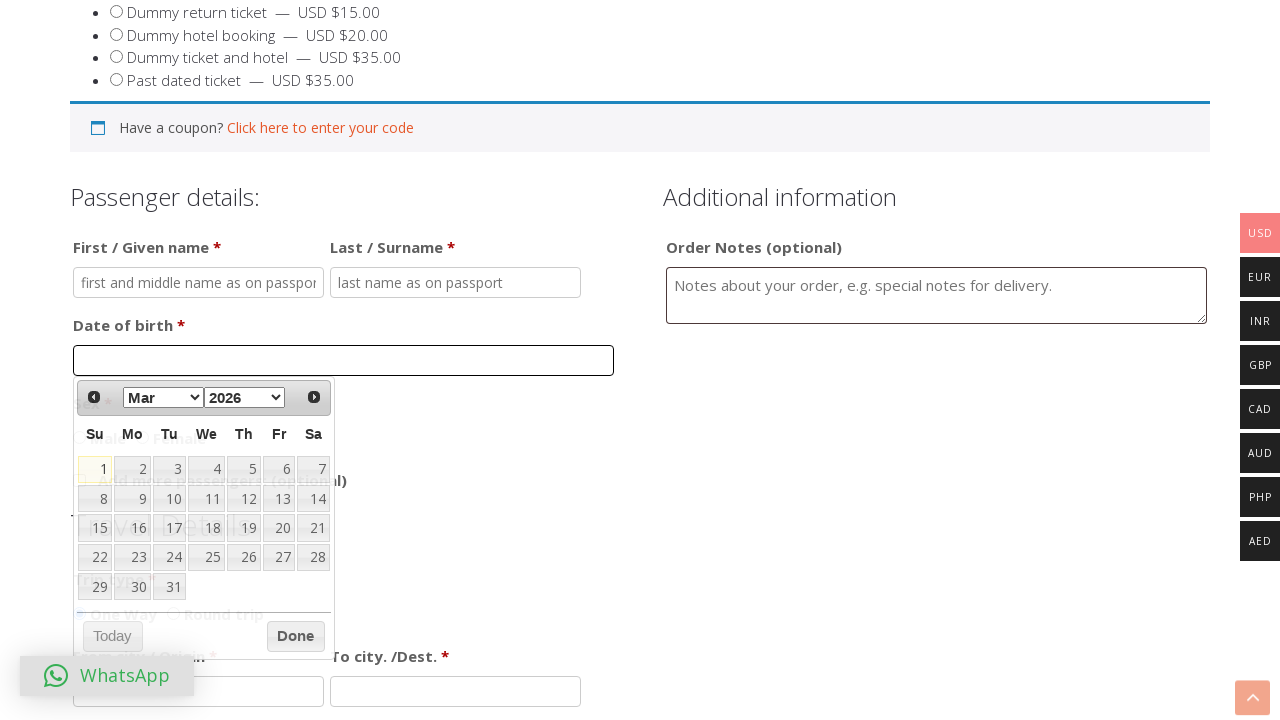

Selected June from month dropdown on select[aria-label='Select month']
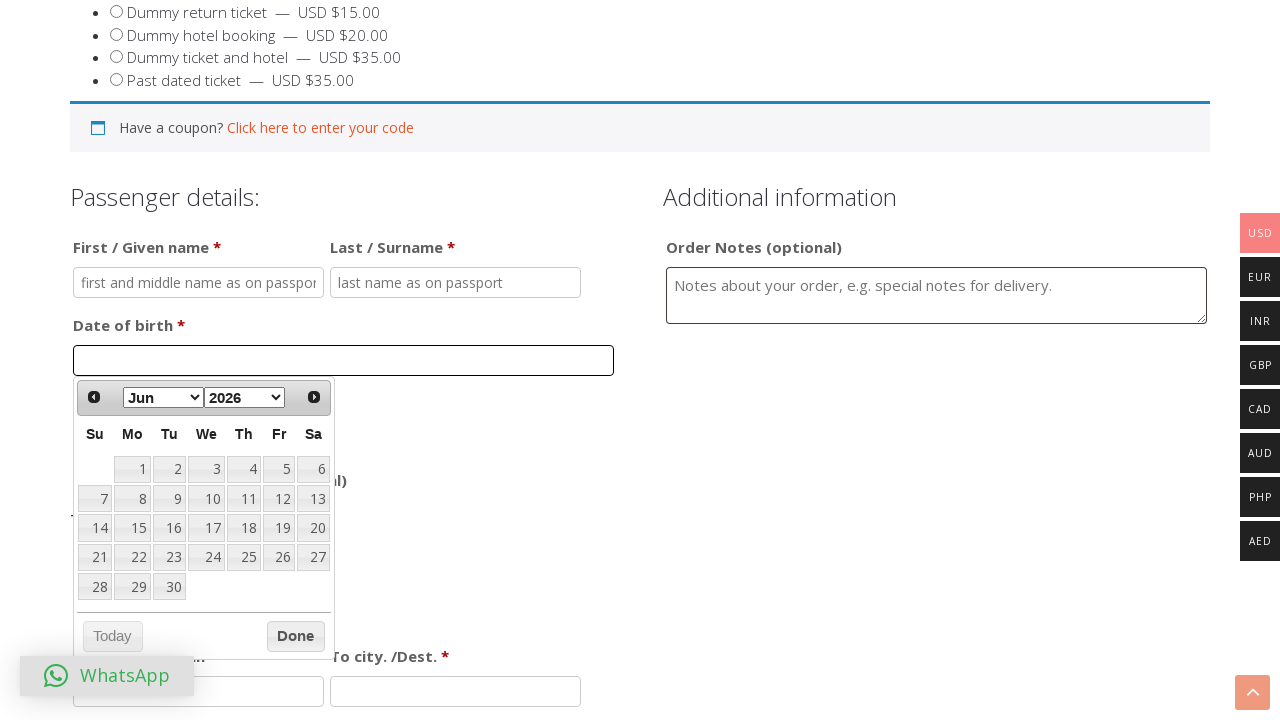

Selected 1996 from year dropdown on select[aria-label='Select year']
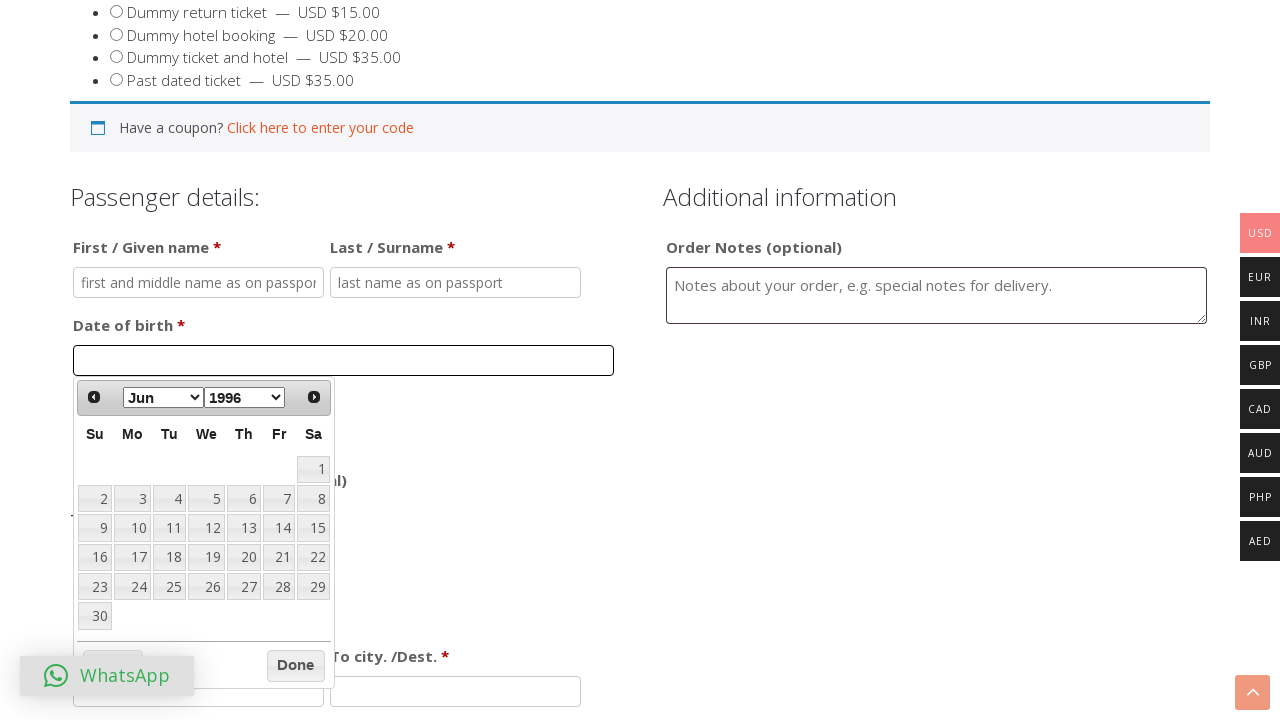

Clicked on date 23 to select June 23, 1996 at (95, 587) on table.ui-datepicker-calendar td:has-text('23')
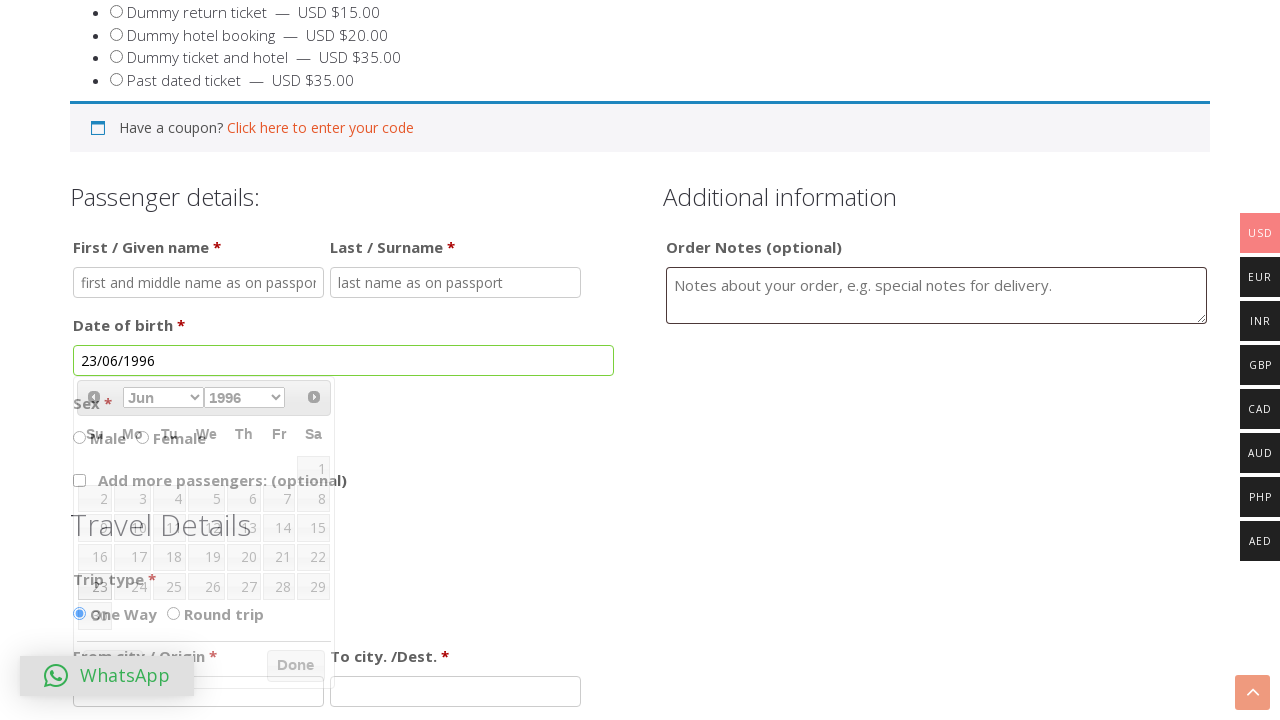

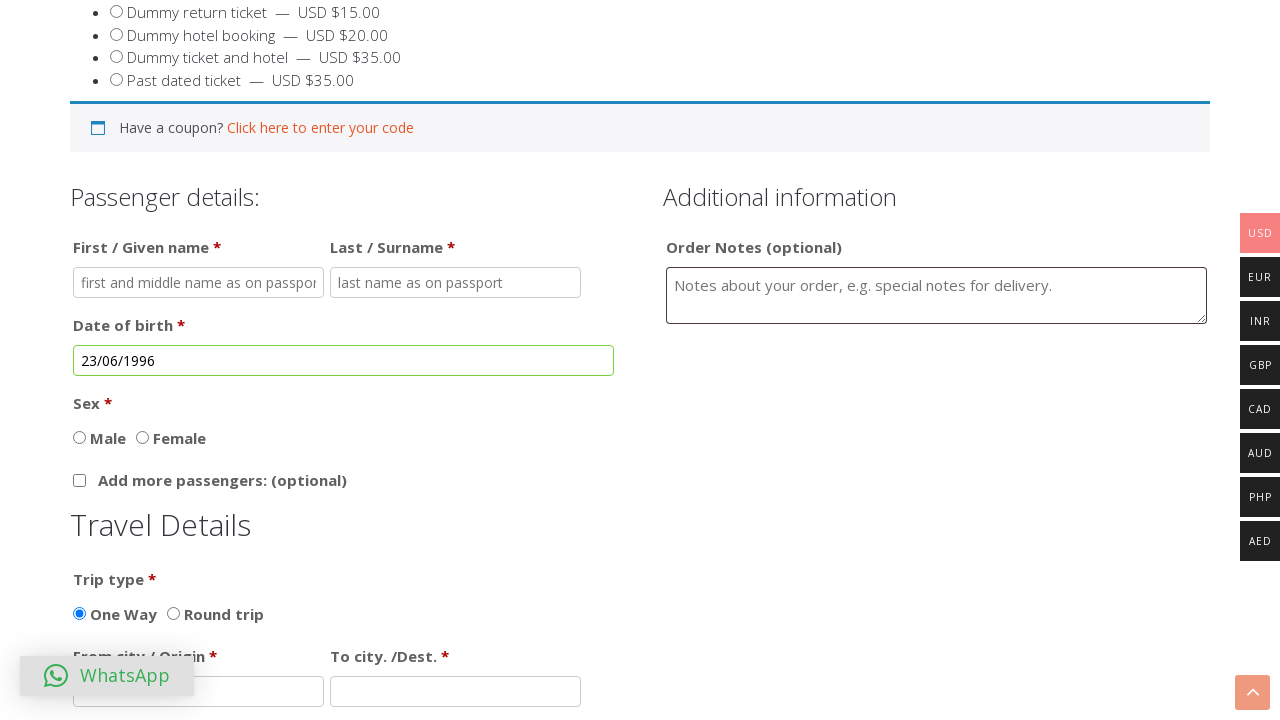